Tests a form submission on a practice page by extracting a value from an image attribute, calculating a mathematical result, filling an answer field, checking robot-related checkboxes, and submitting the form.

Starting URL: http://suninjuly.github.io/get_attribute.html

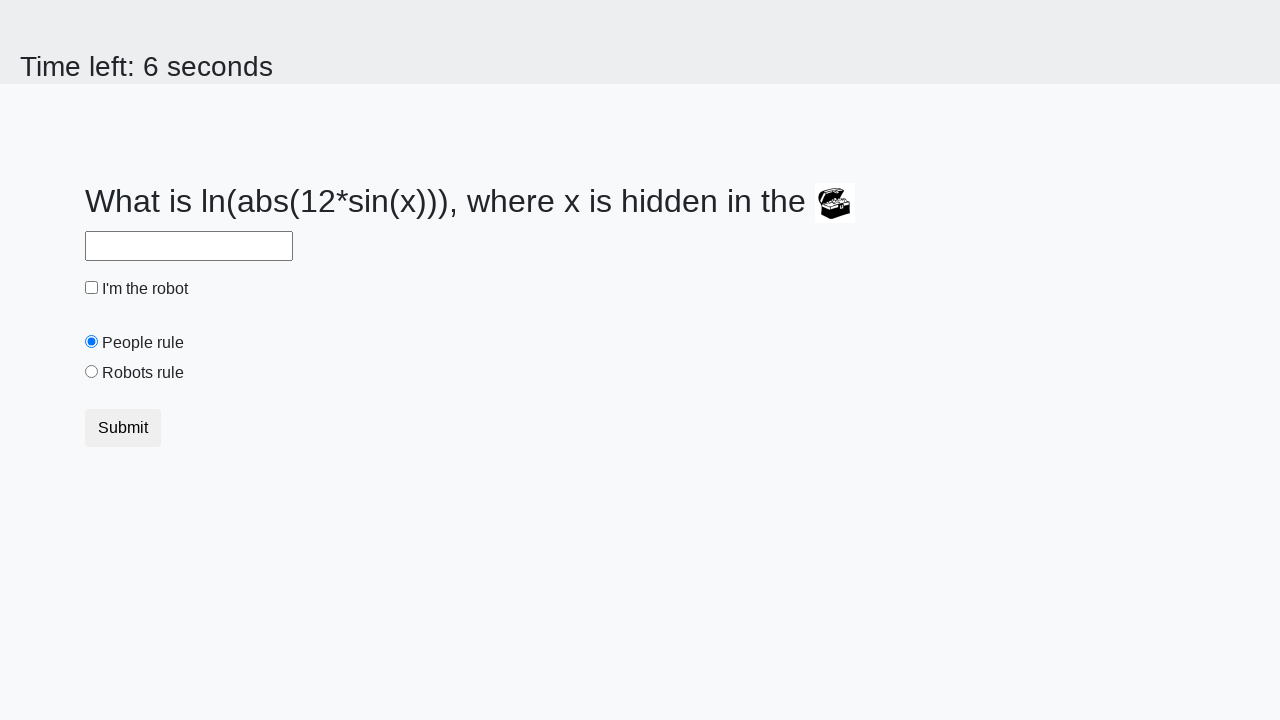

Located treasure image element
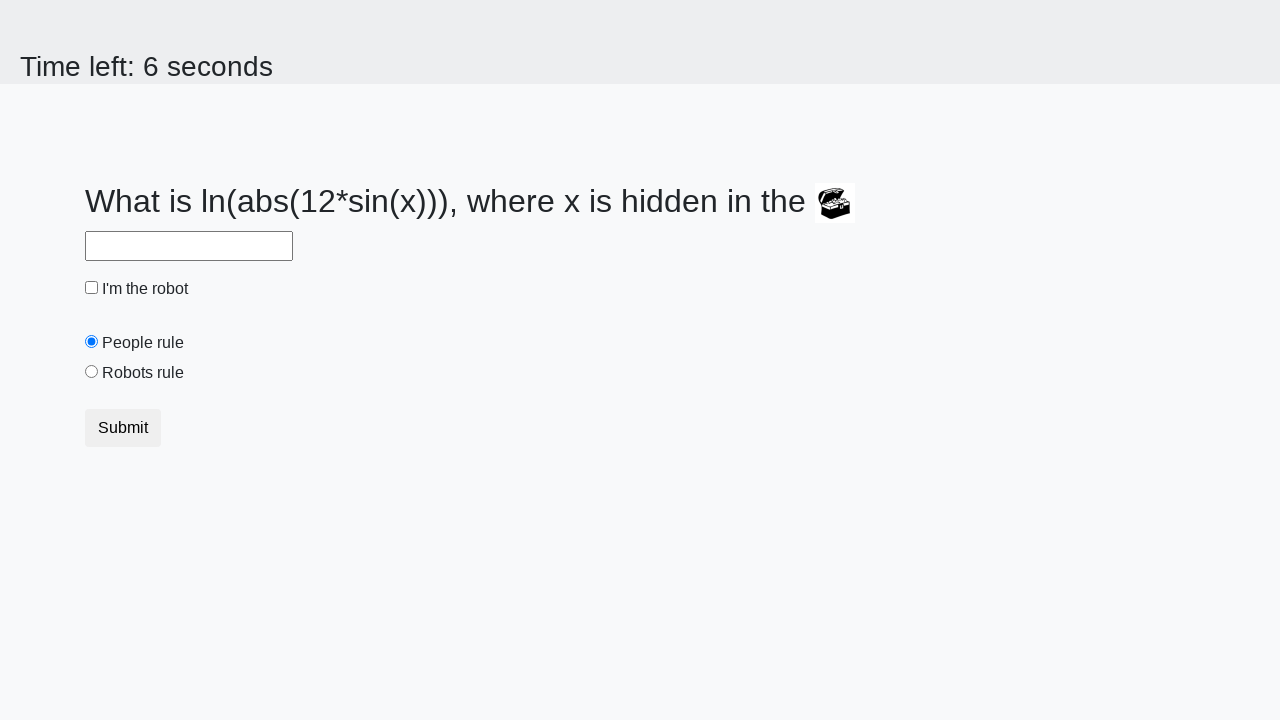

Extracted valuex attribute from treasure image
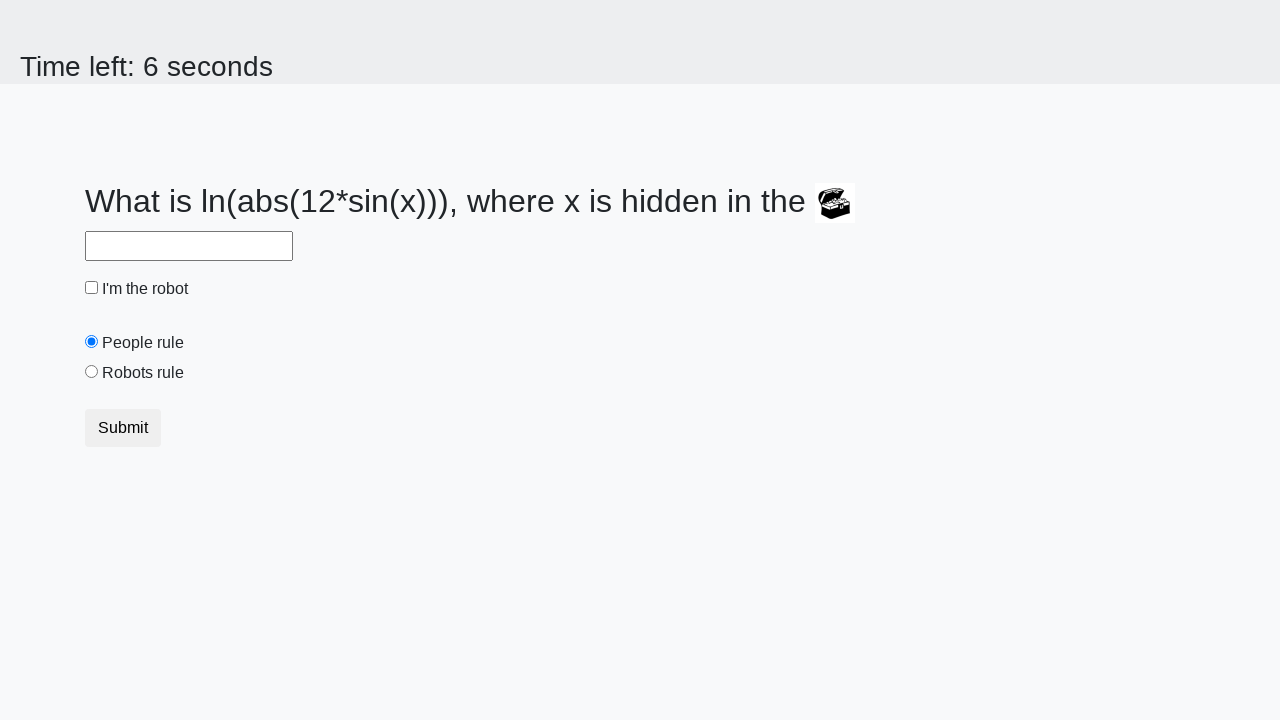

Calculated mathematical result: 1.4252206896305564
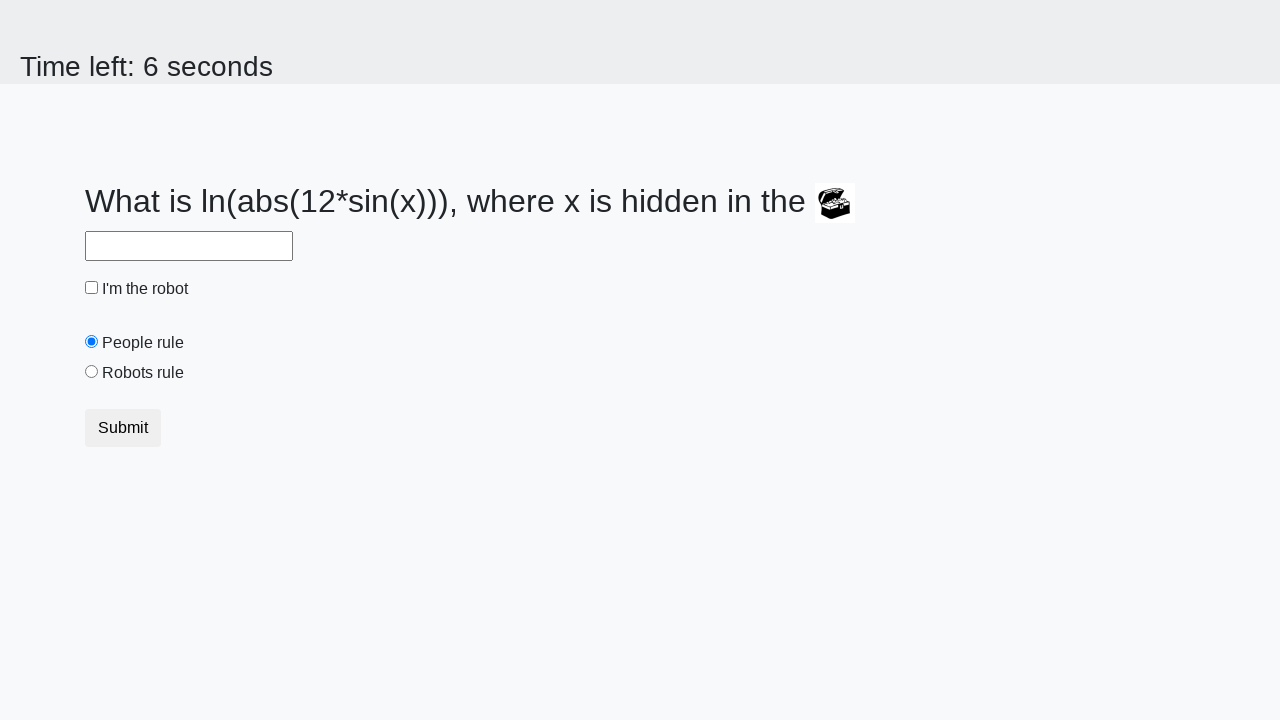

Filled answer field with calculated value on input#answer[required]
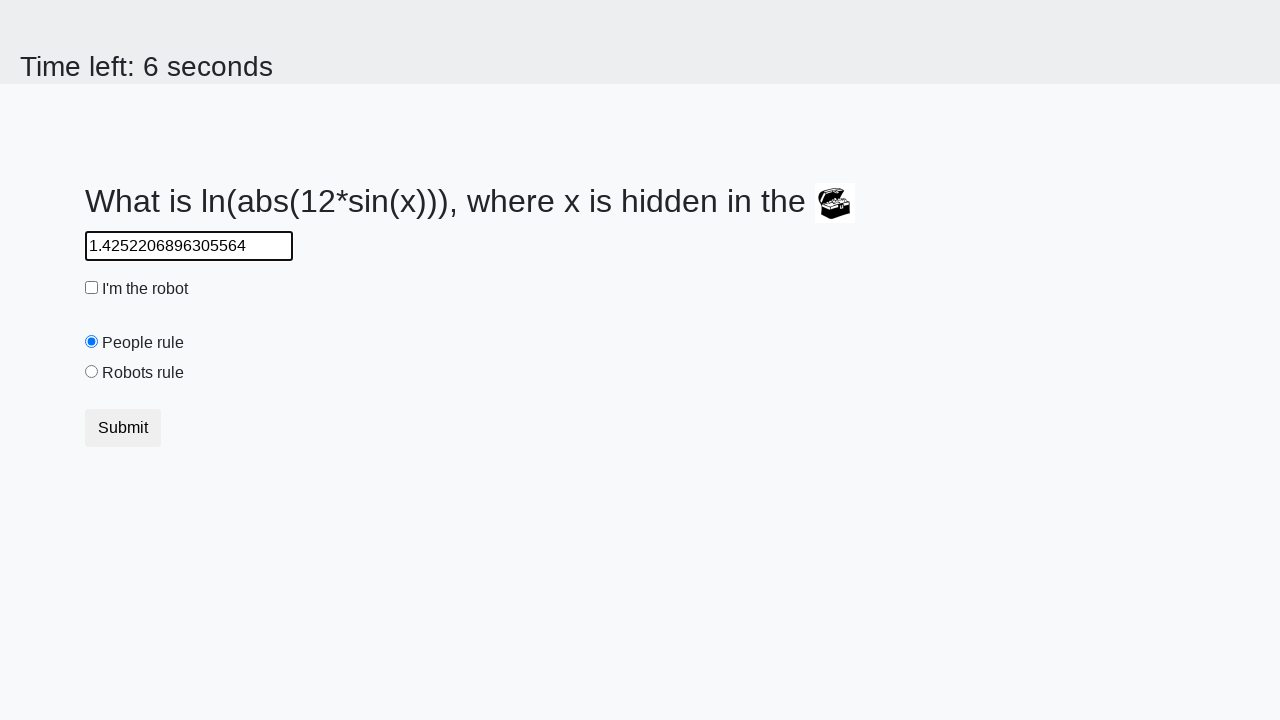

Checked robot checkbox at (92, 288) on input#robotCheckbox
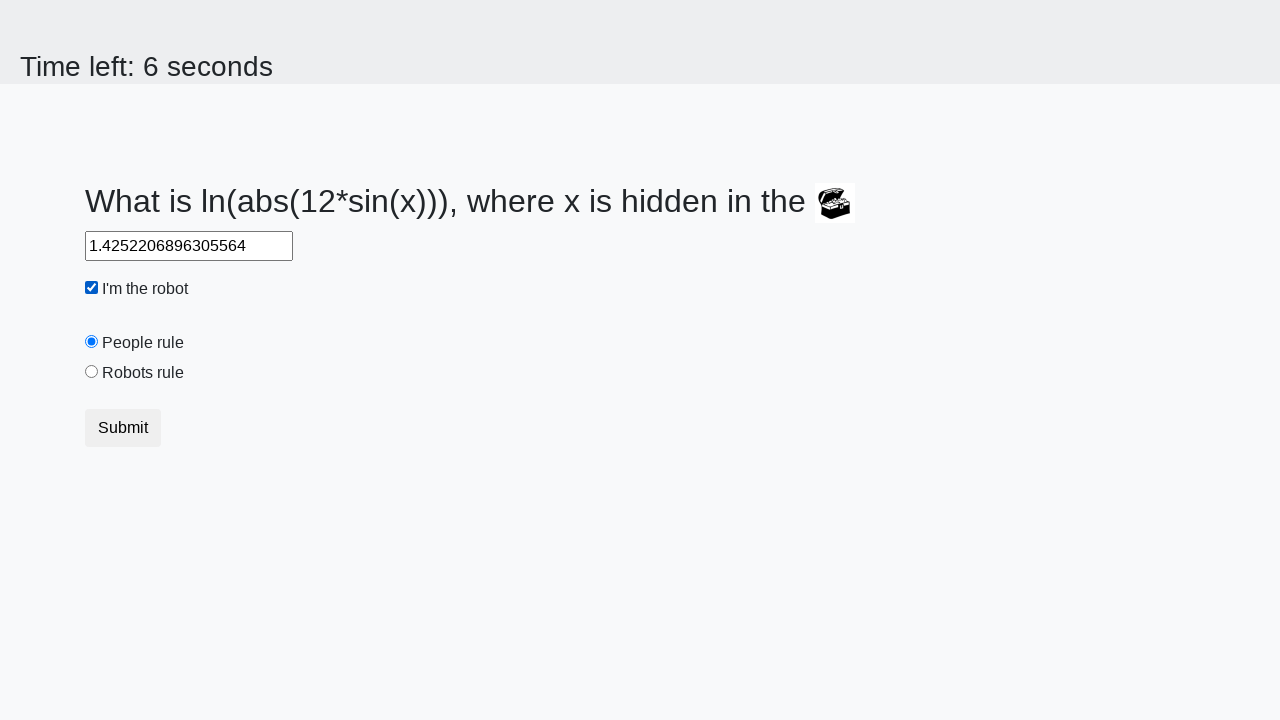

Selected robots rule radio button at (92, 372) on input#robotsRule
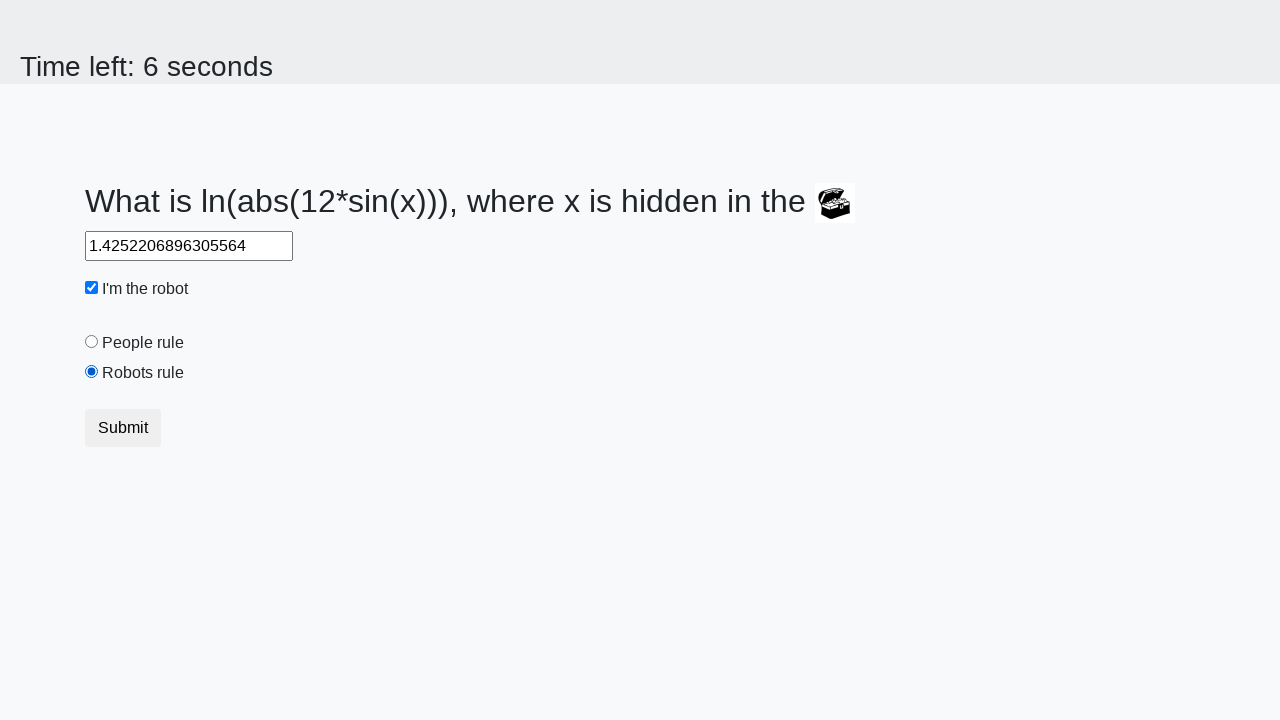

Clicked submit button to complete form submission at (123, 428) on button.btn
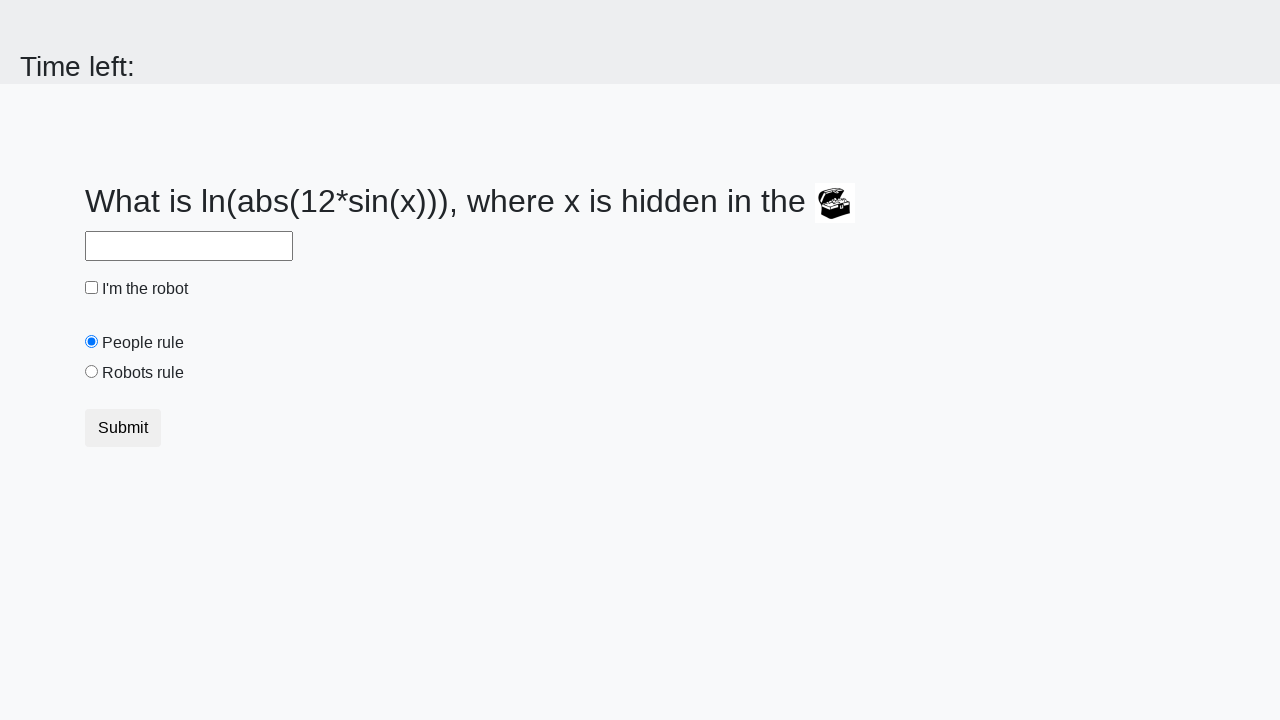

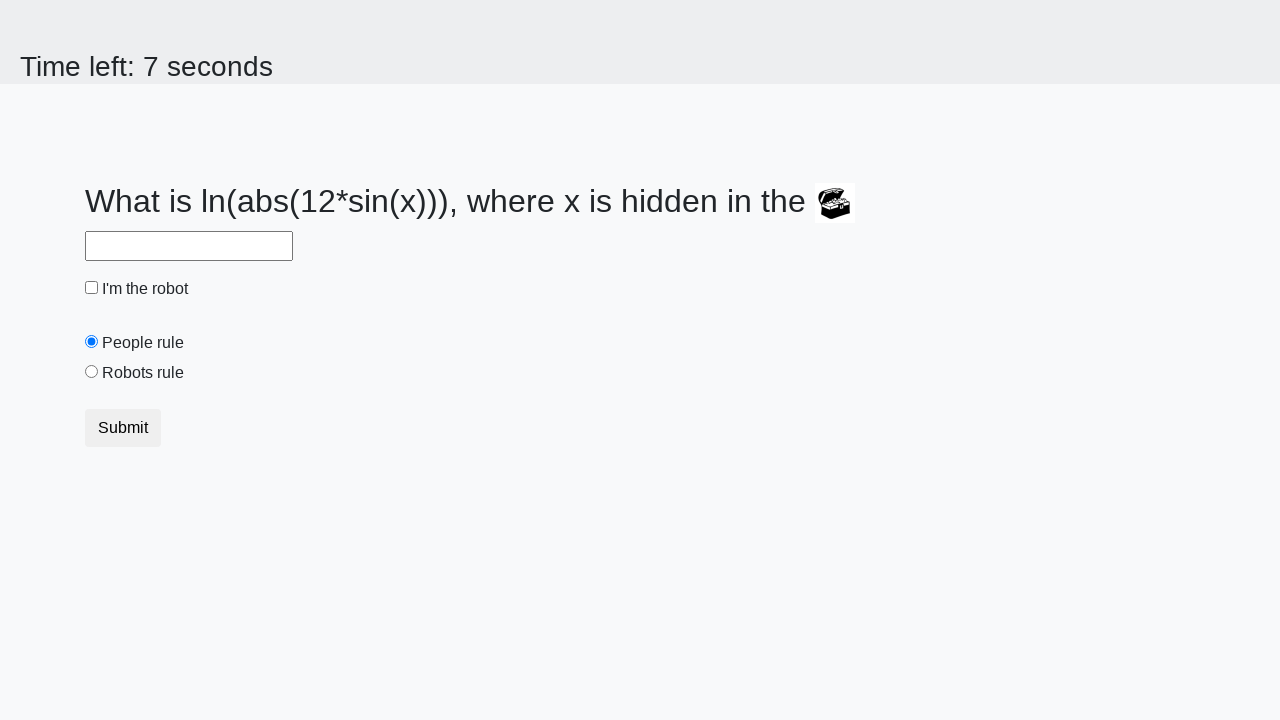